Tests clicking a button that contains a non-breaking space in its text, demonstrating proper XPath selector handling for special whitespace characters.

Starting URL: http://uitestingplayground.com/nbsp

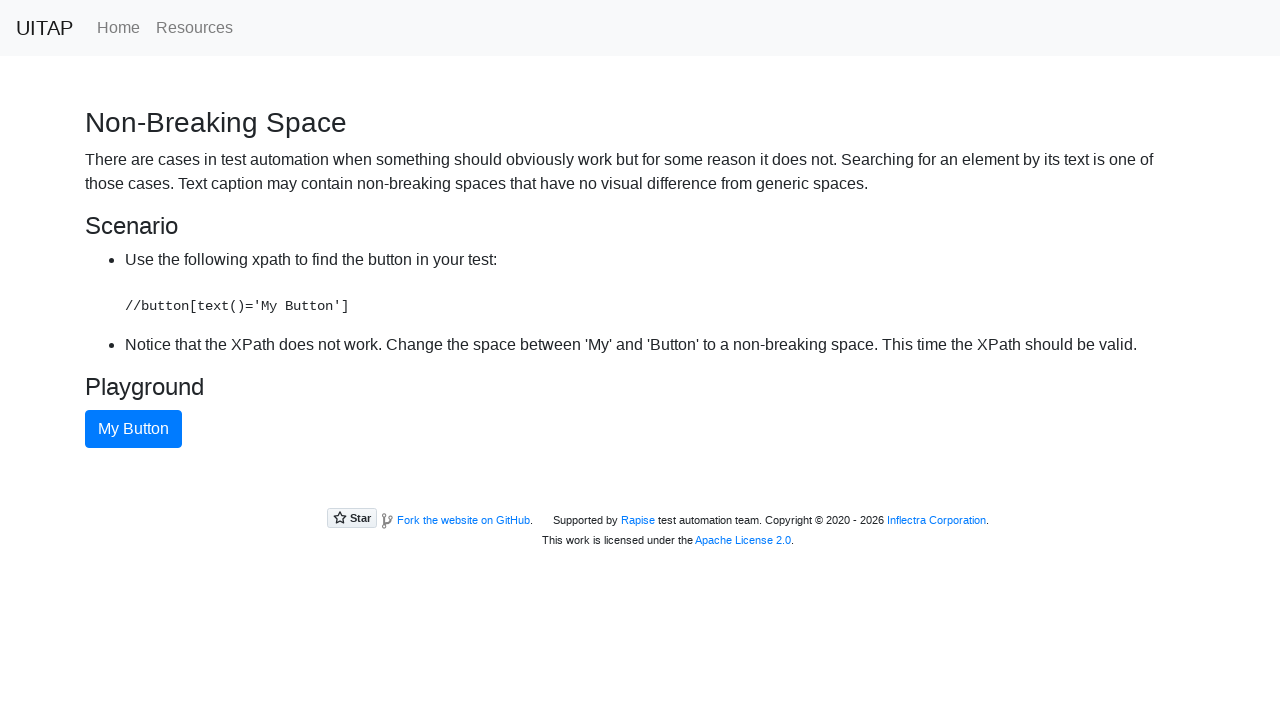

Clicked button containing non-breaking space using XPath selector at (134, 429) on xpath=//button[text()='My Button']
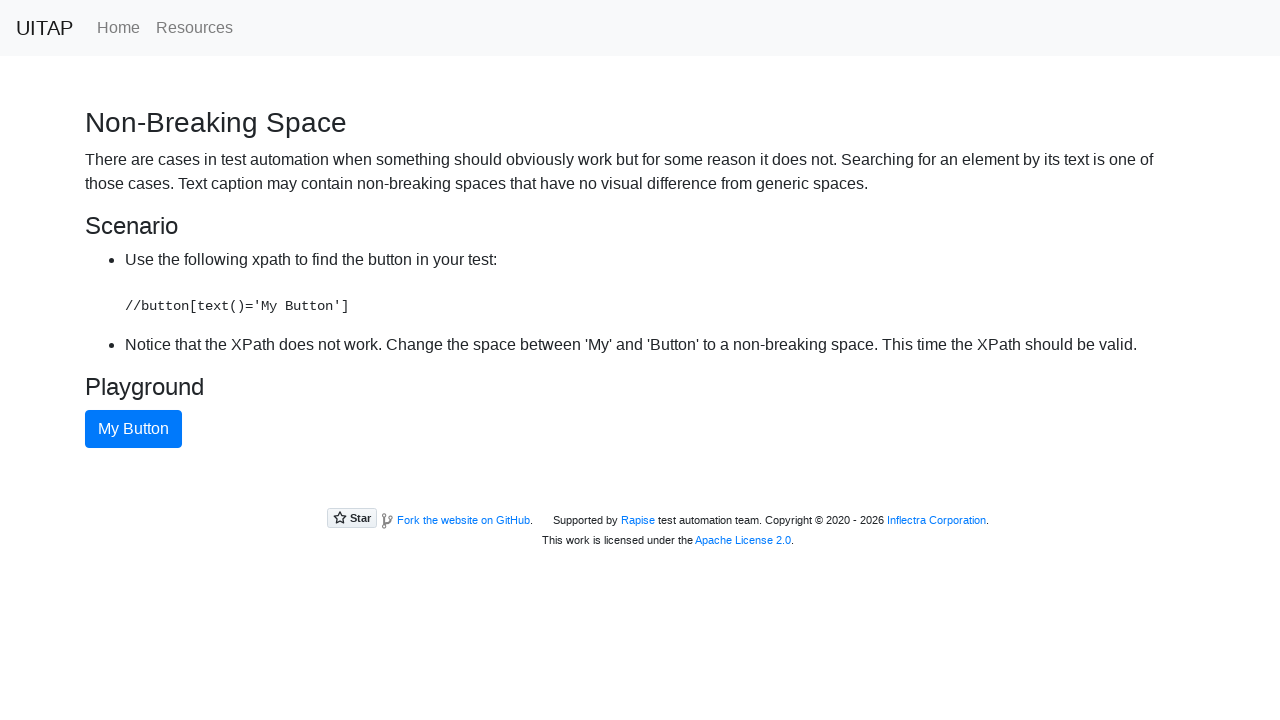

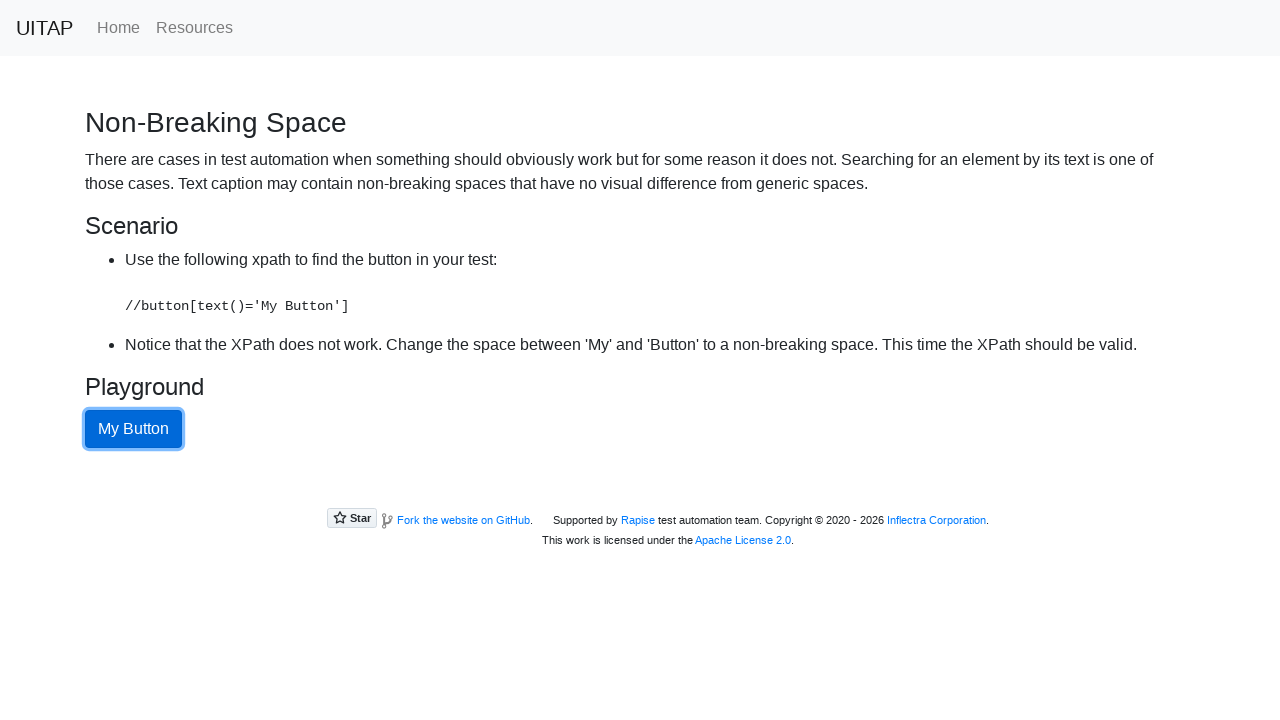